Tests selecting different options in a dropdown using various methods

Starting URL: https://bonigarcia.dev/selenium-webdriver-java/web-form.html

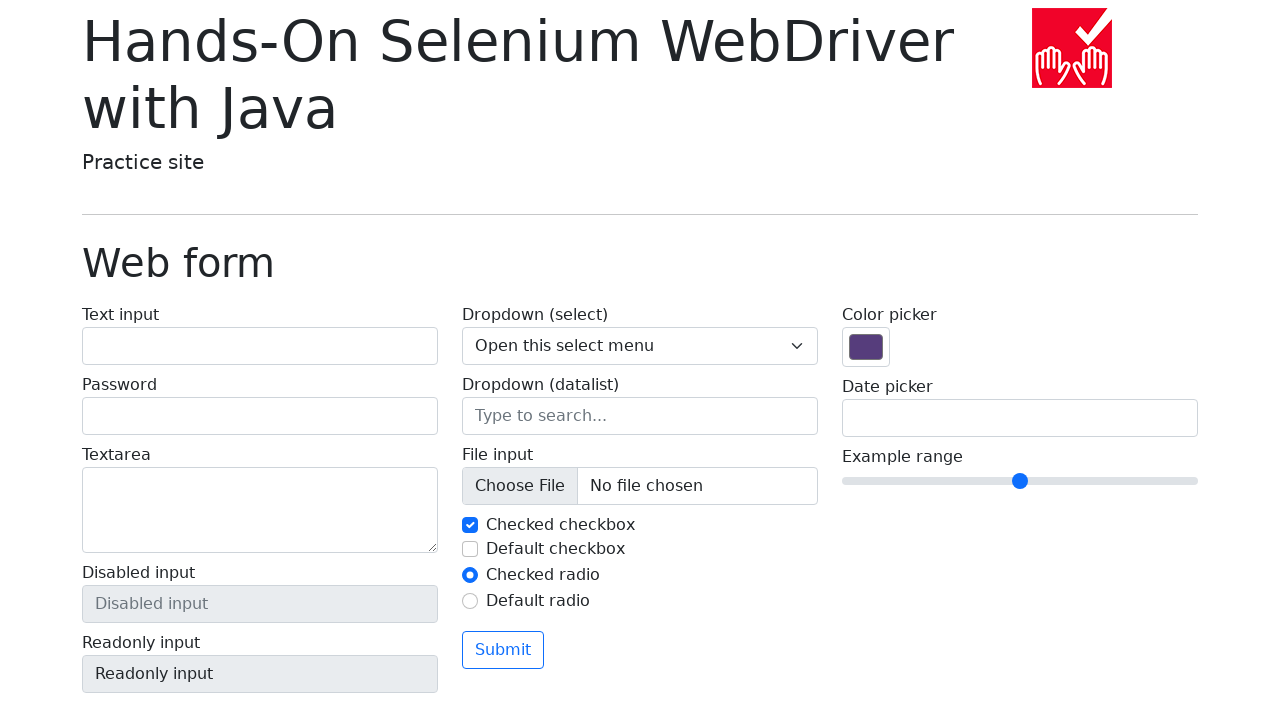

Selected 'One' from dropdown by visible text on select[name='my-select']
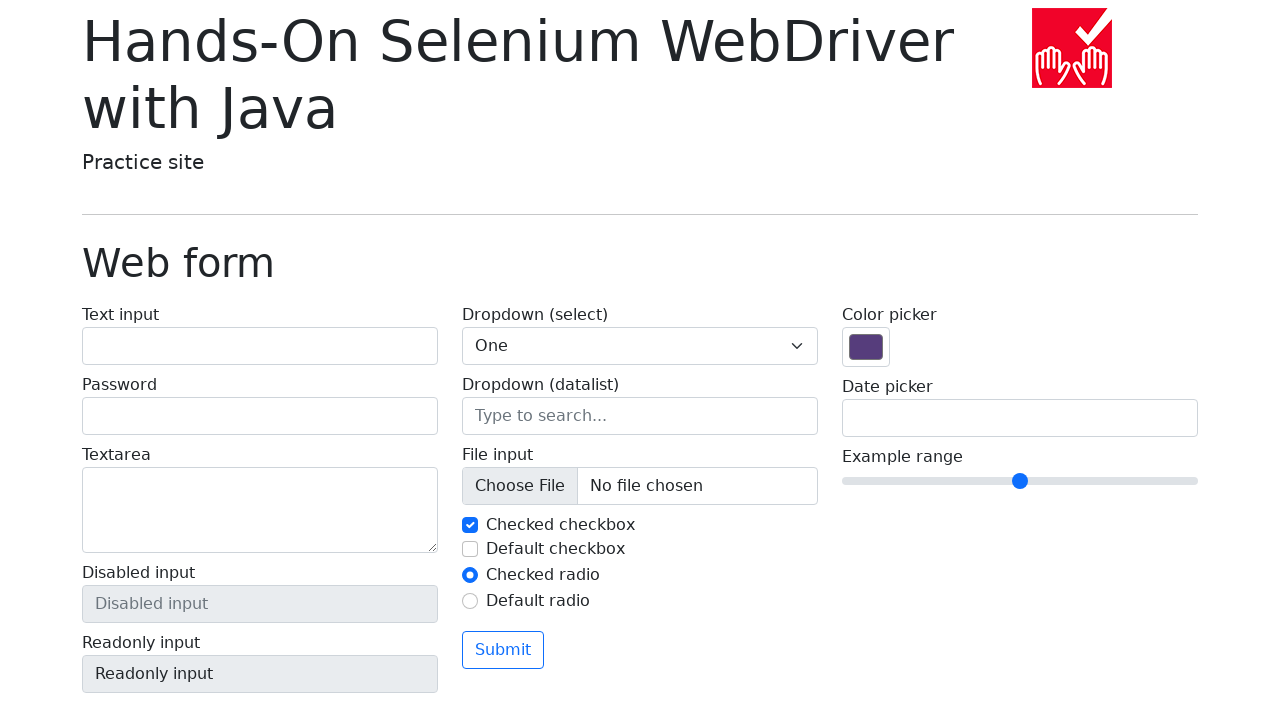

Verified that 'One' is selected in dropdown
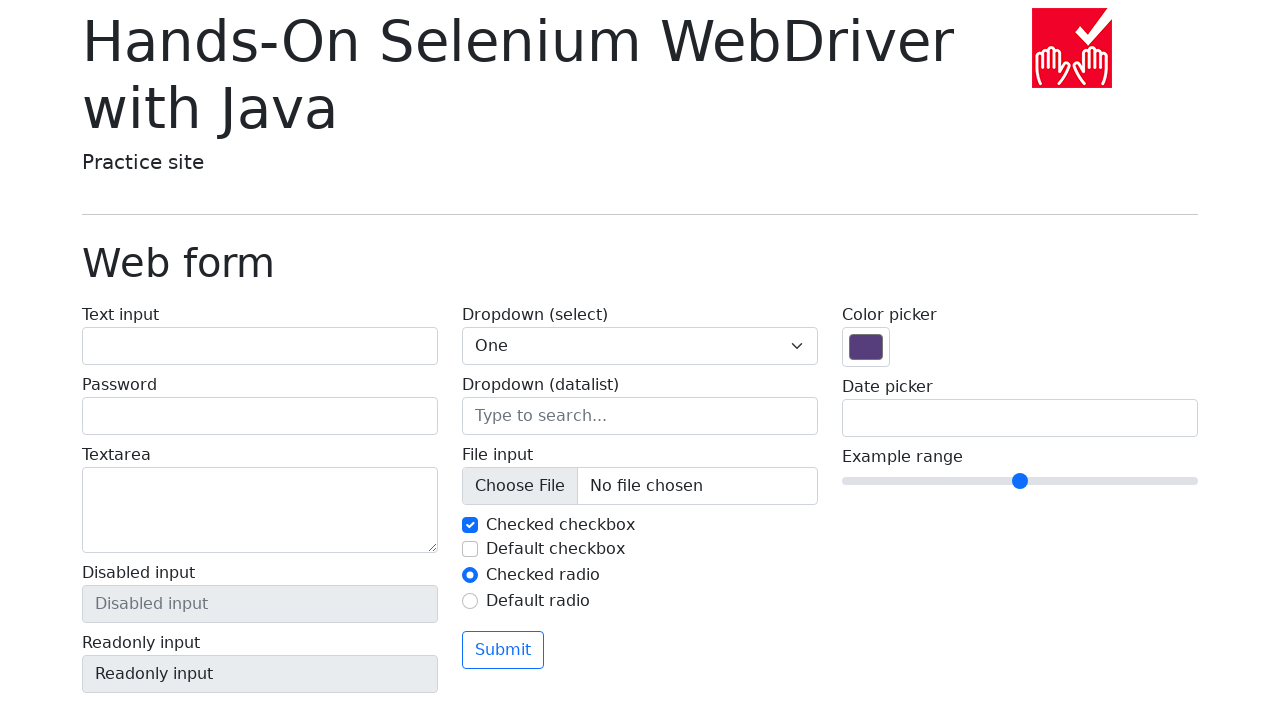

Selected option with value '2' from dropdown on select[name='my-select']
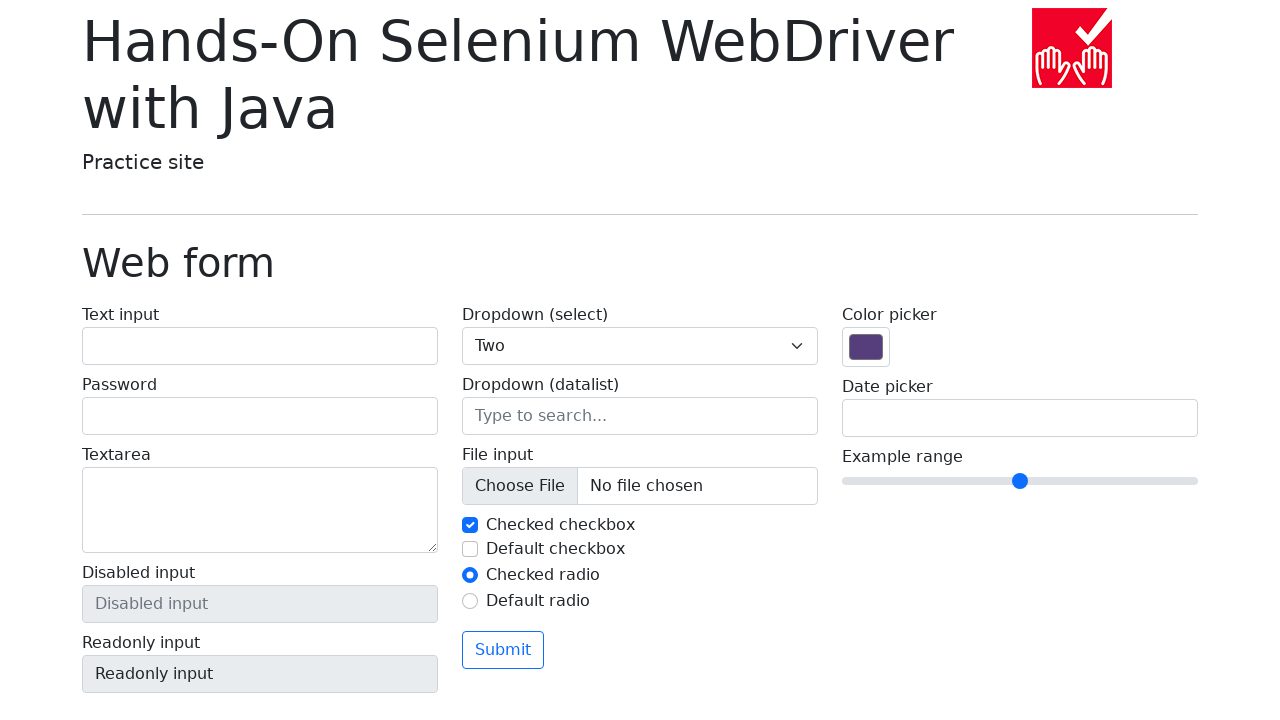

Verified that 'Two' is selected in dropdown
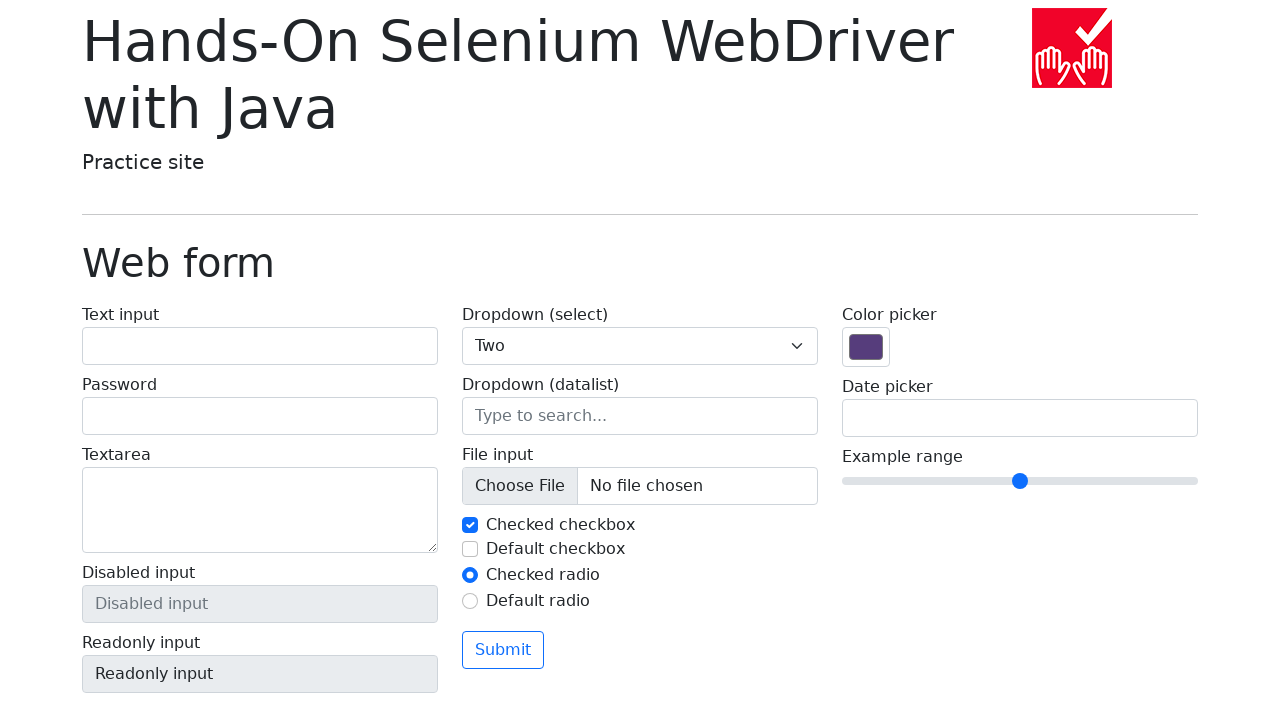

Selected option at index 3 from dropdown on select[name='my-select']
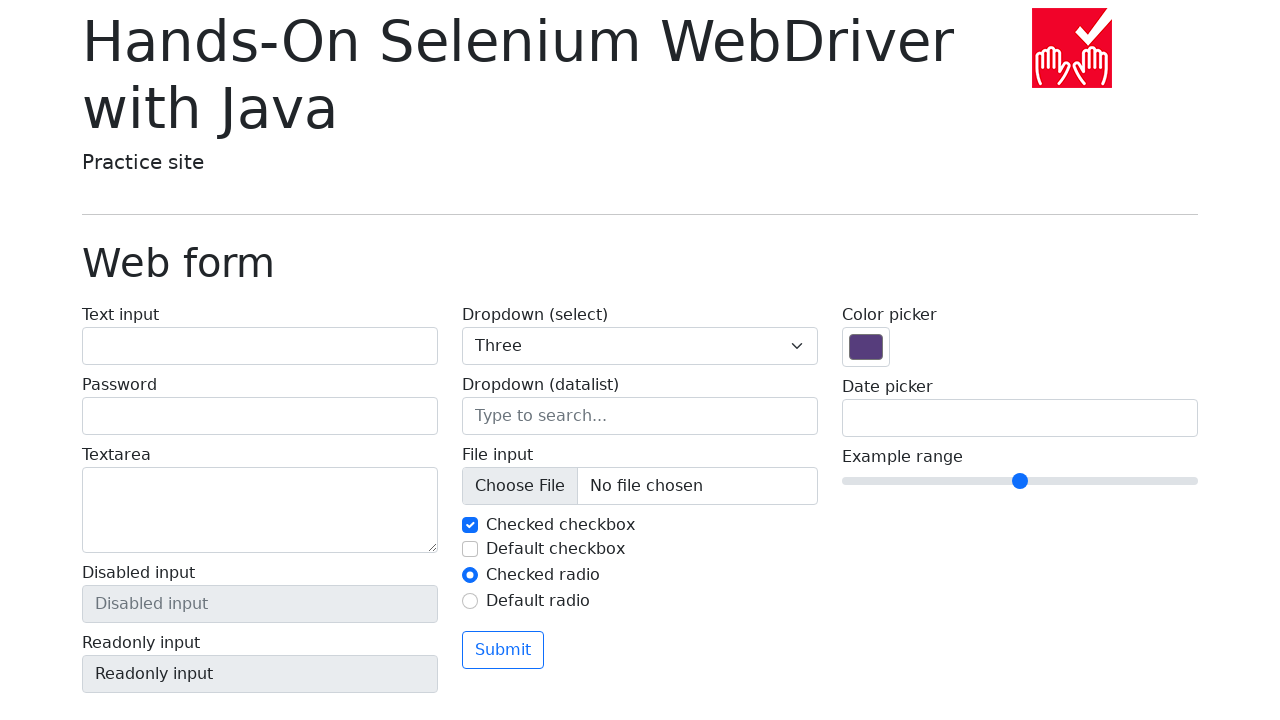

Verified that 'Three' is selected in dropdown
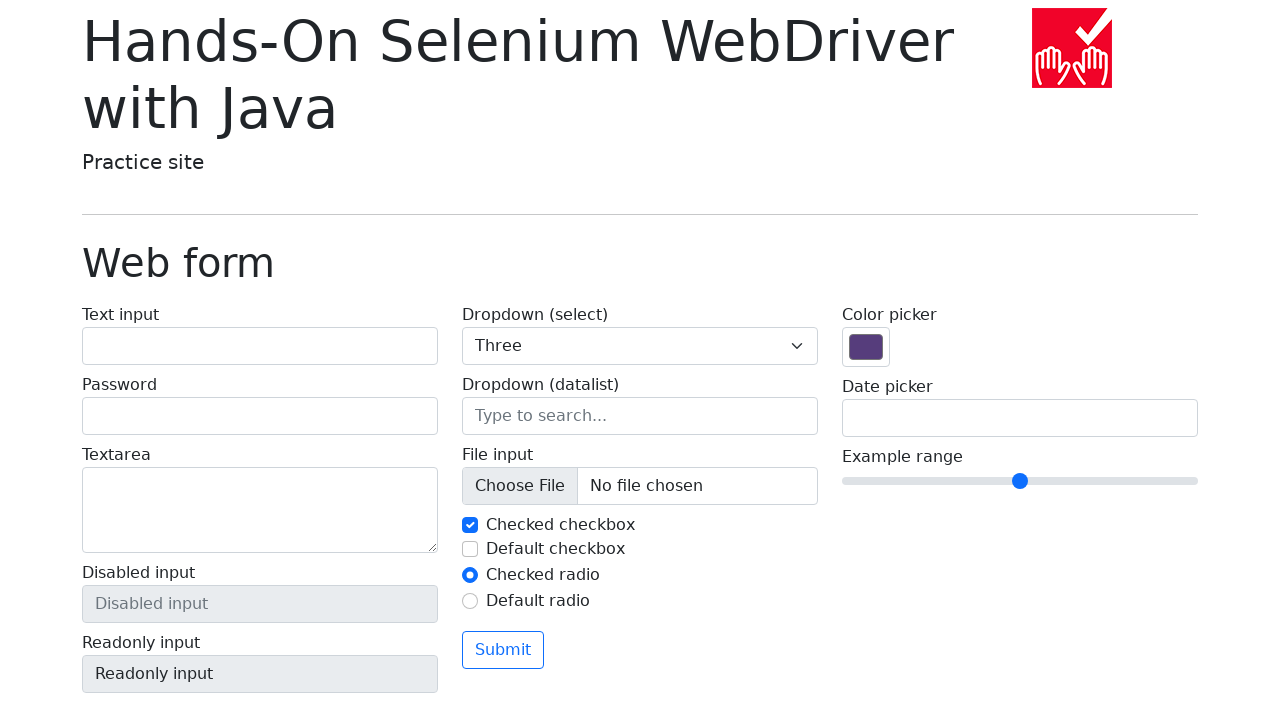

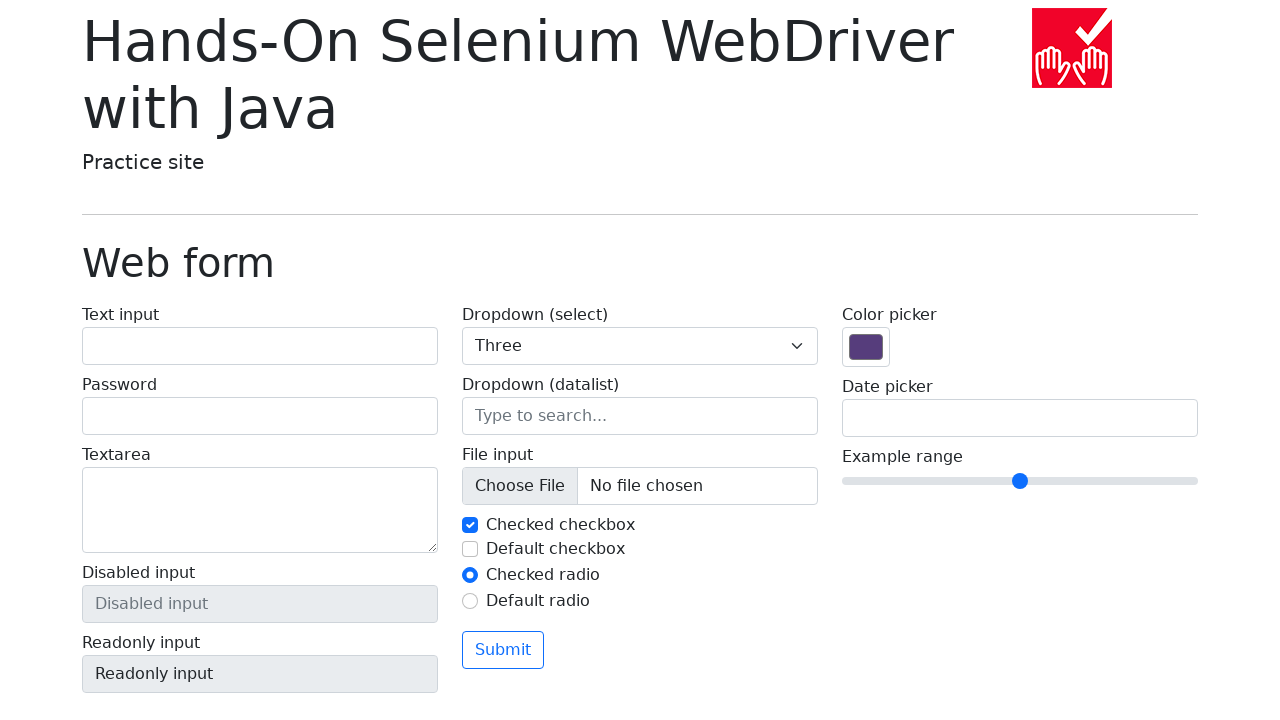